Opens the Selenium WebDriver Java demo page, creates a new browser tab, and navigates the new tab to the slow calculator page to demonstrate multi-tab handling.

Starting URL: https://bonigarcia.dev/selenium-webdriver-java/

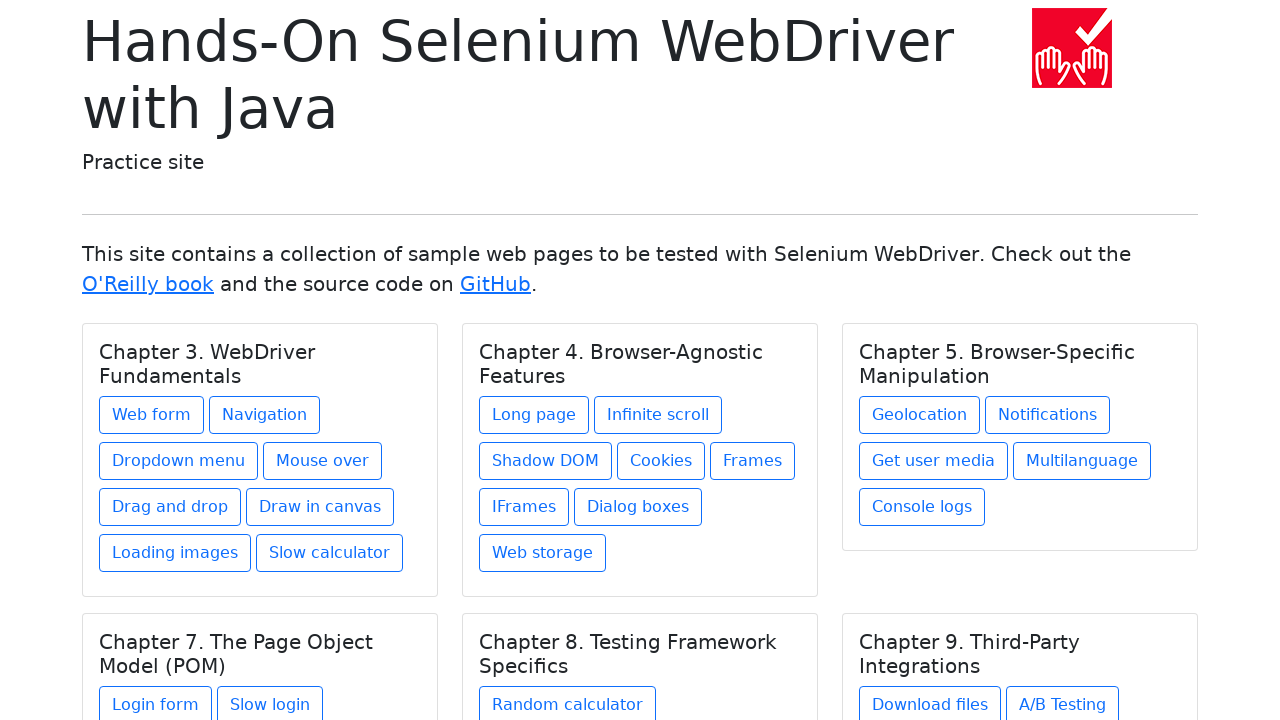

Created a new browser tab in the same context
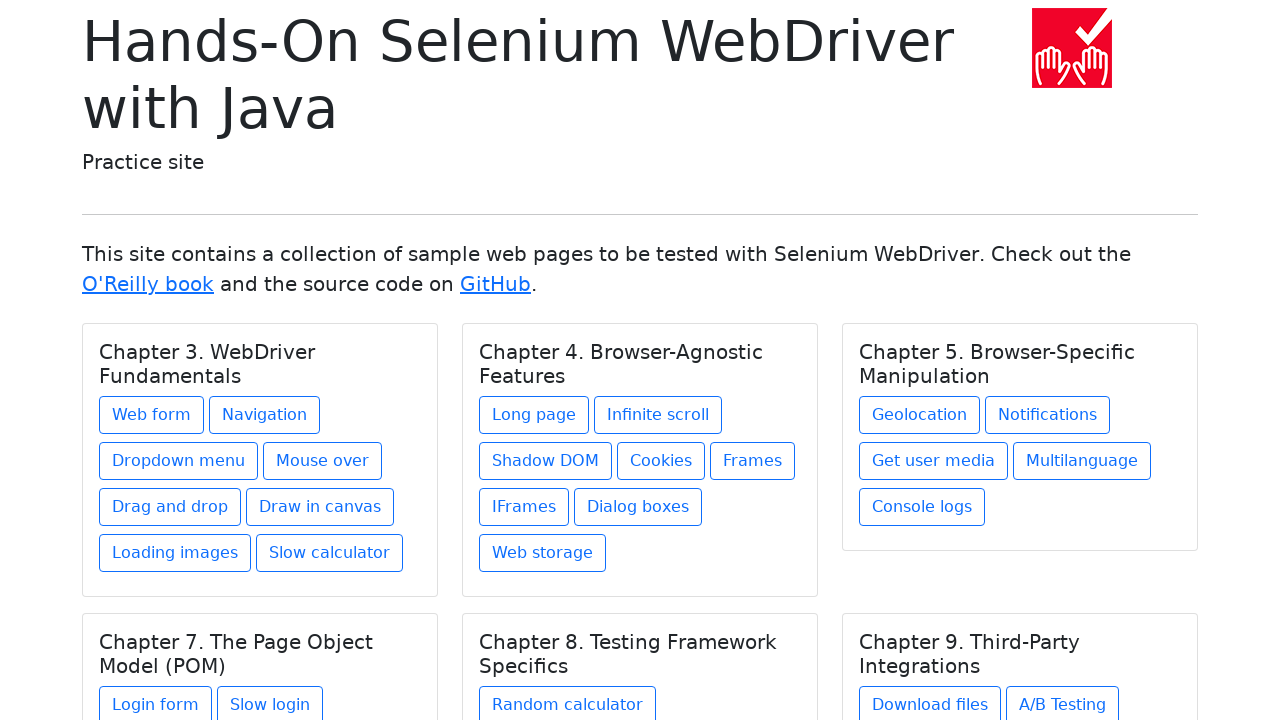

Navigated new tab to the slow calculator page
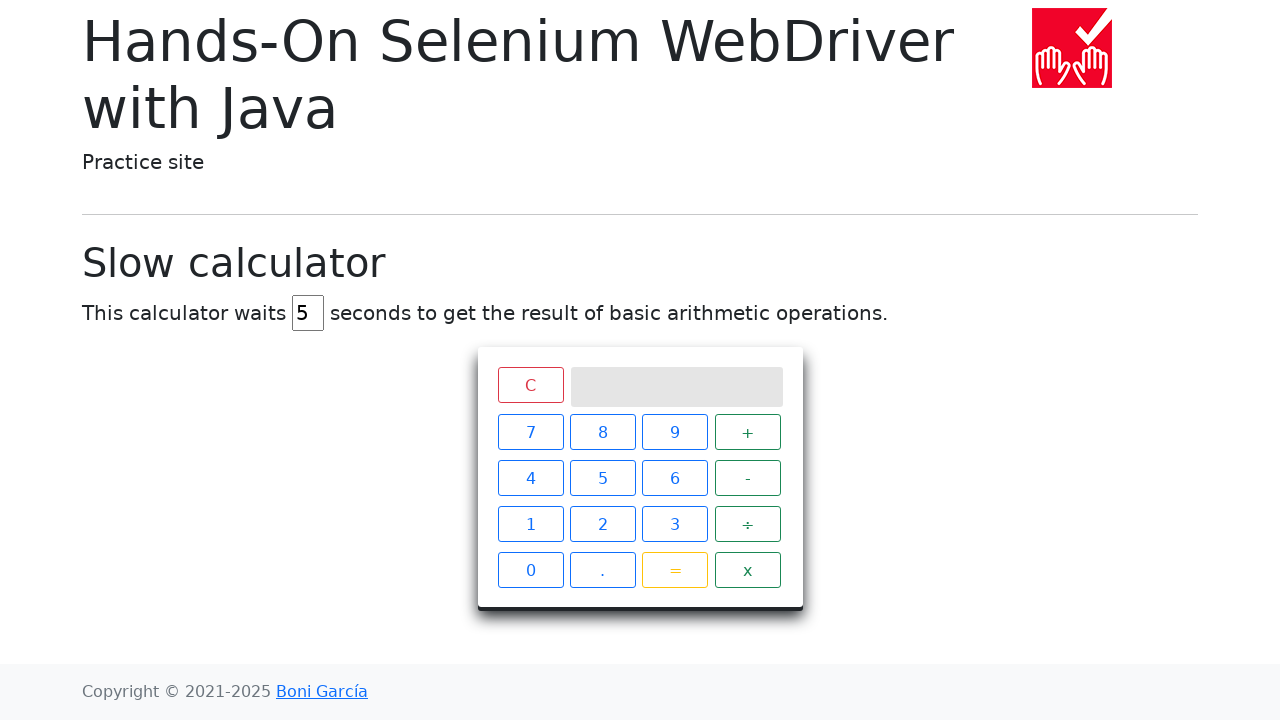

Slow calculator page DOM content loaded
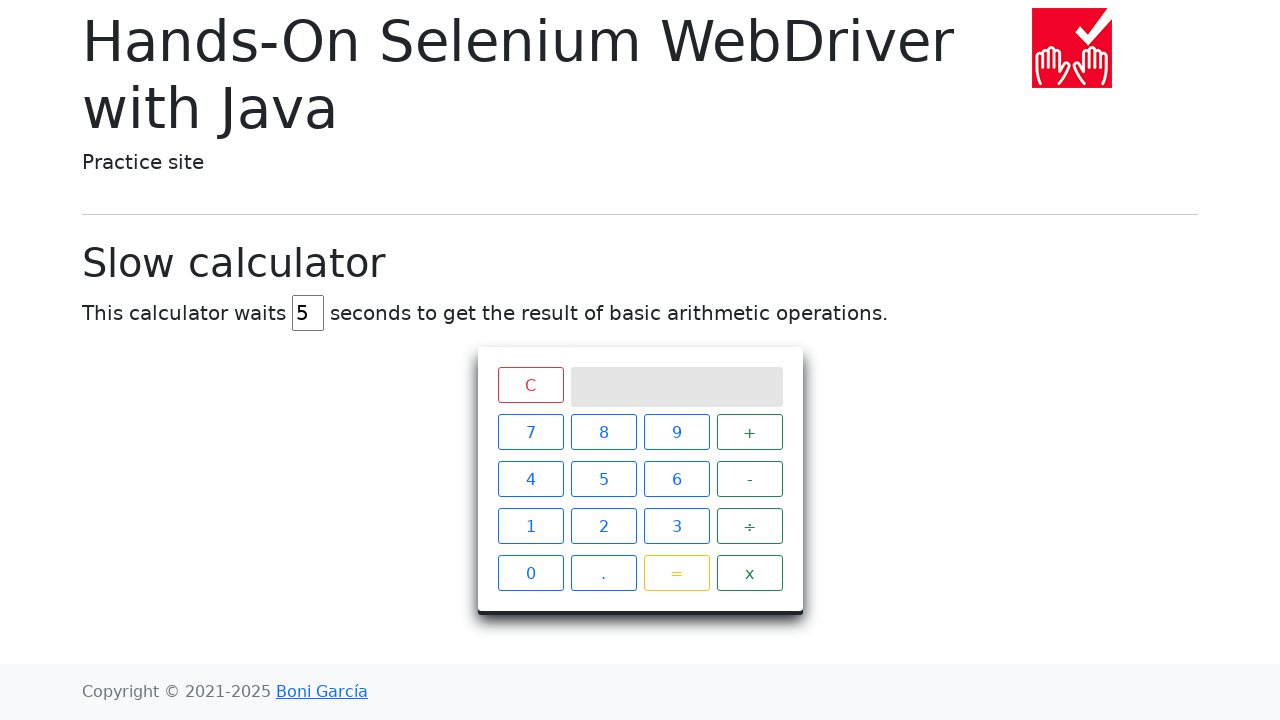

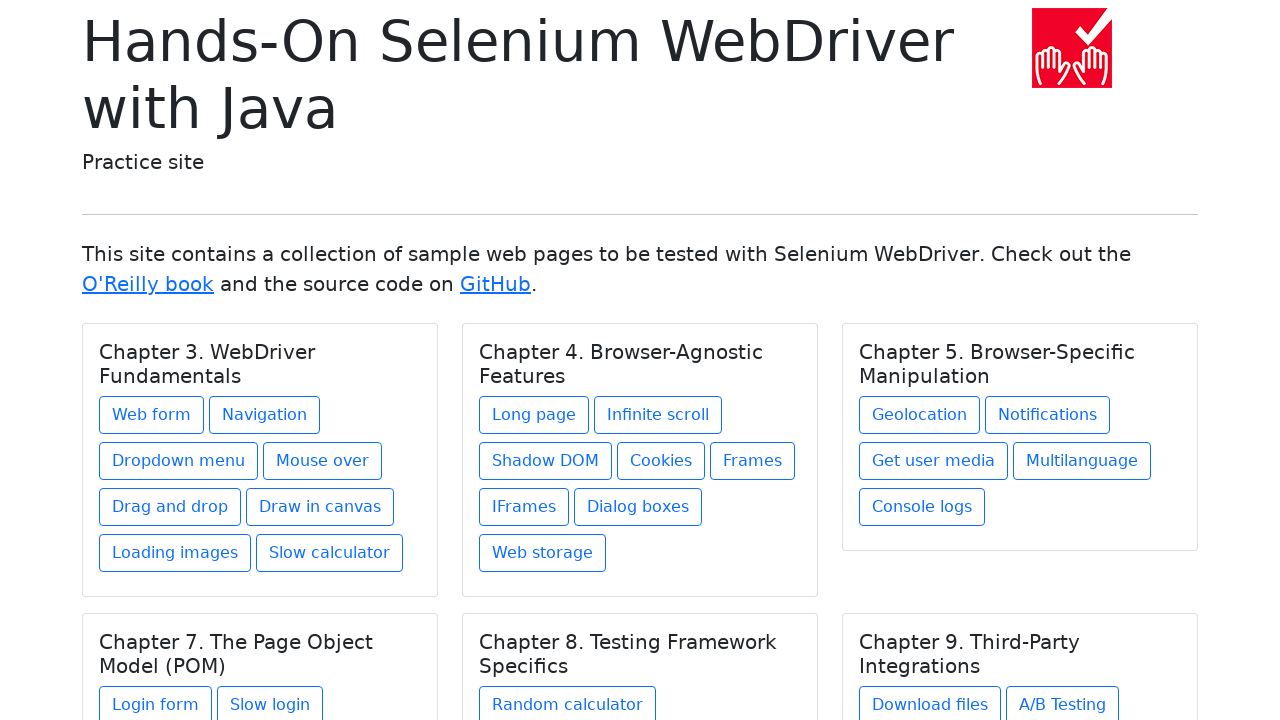